Clicks the "Get started" link on Playwright documentation and verifies the Installation heading is visible

Starting URL: https://playwright.dev/

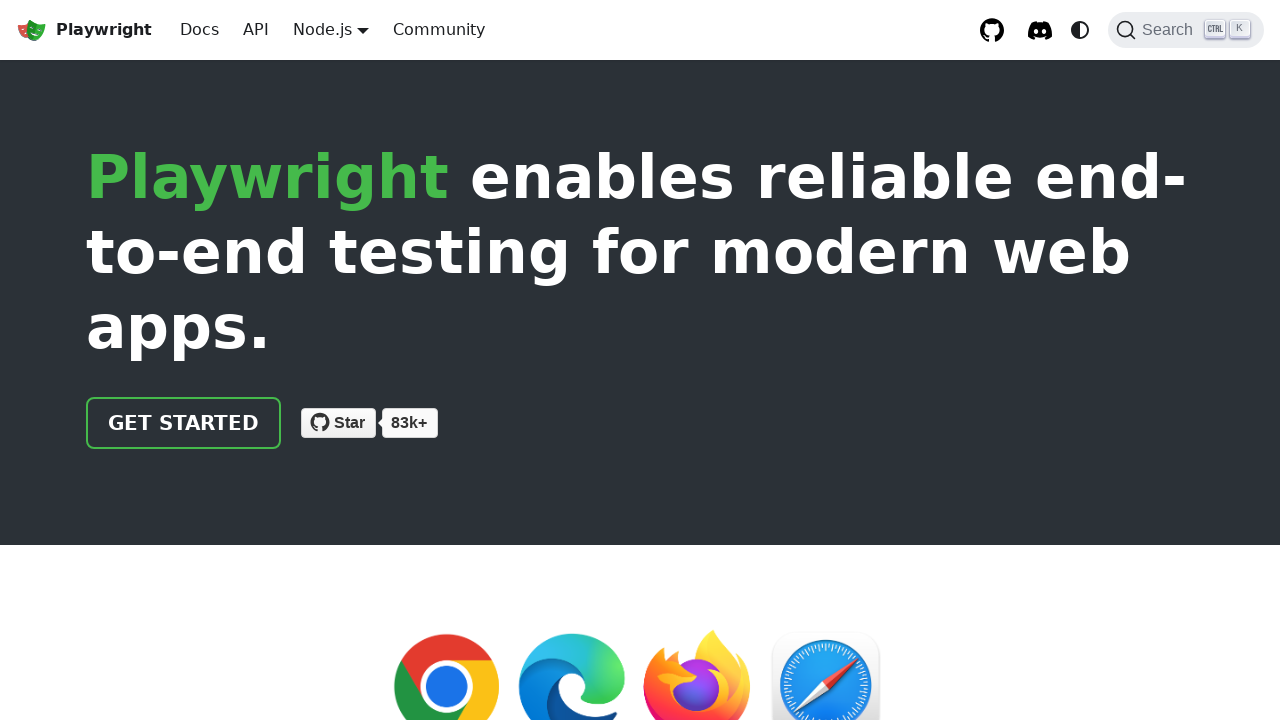

Clicked the 'Get started' link on Playwright documentation at (184, 423) on internal:role=link[name="Get started"i]
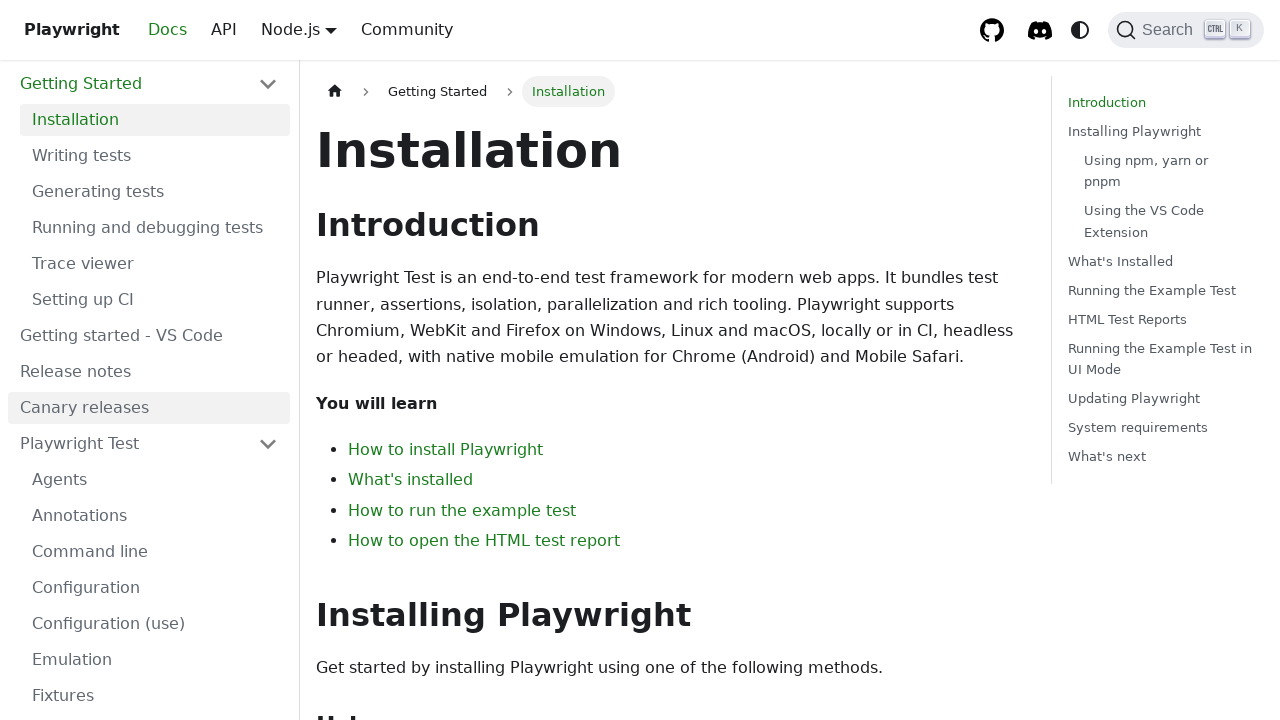

Verified Installation heading is visible
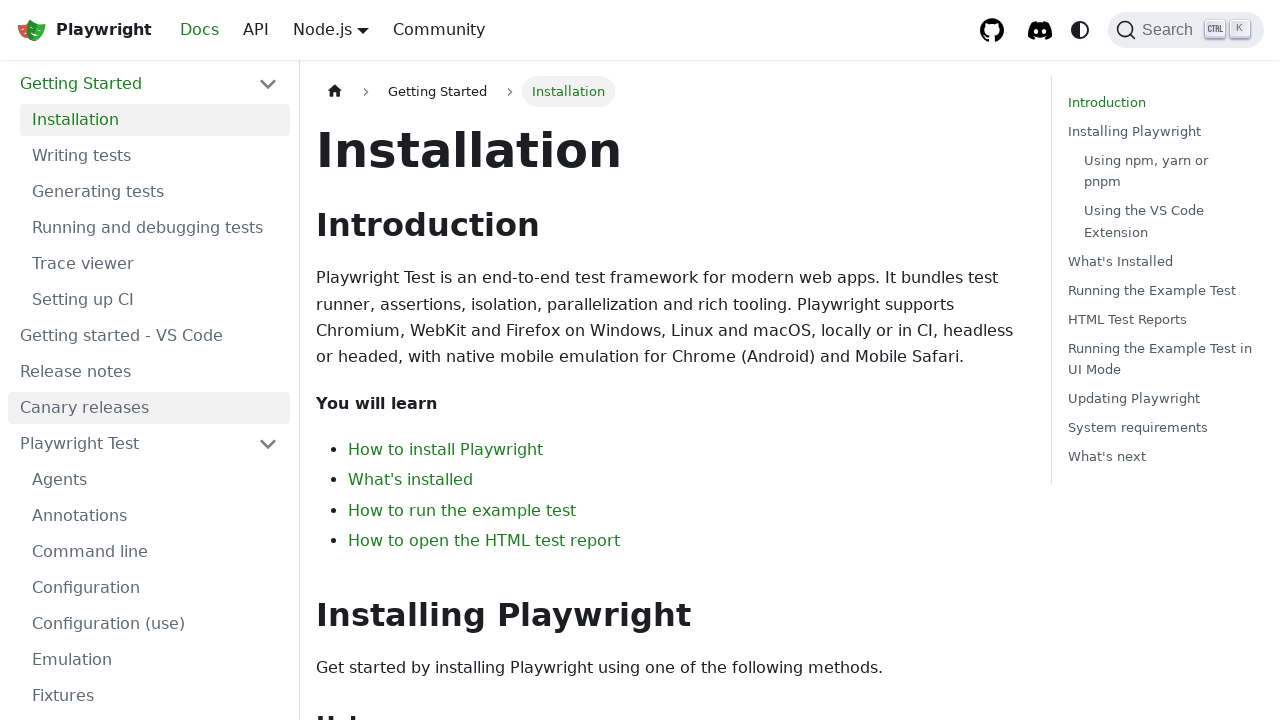

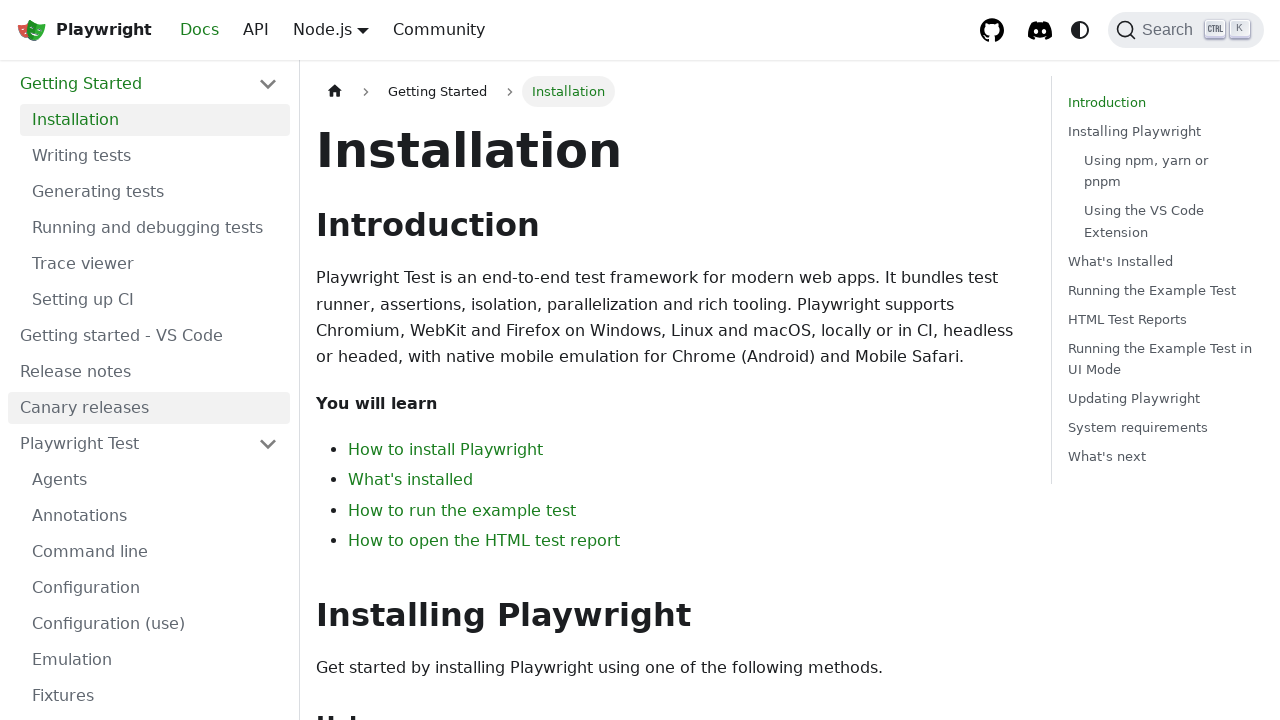